Tests Python.org search functionality by entering a search query and submitting it

Starting URL: http://python.org

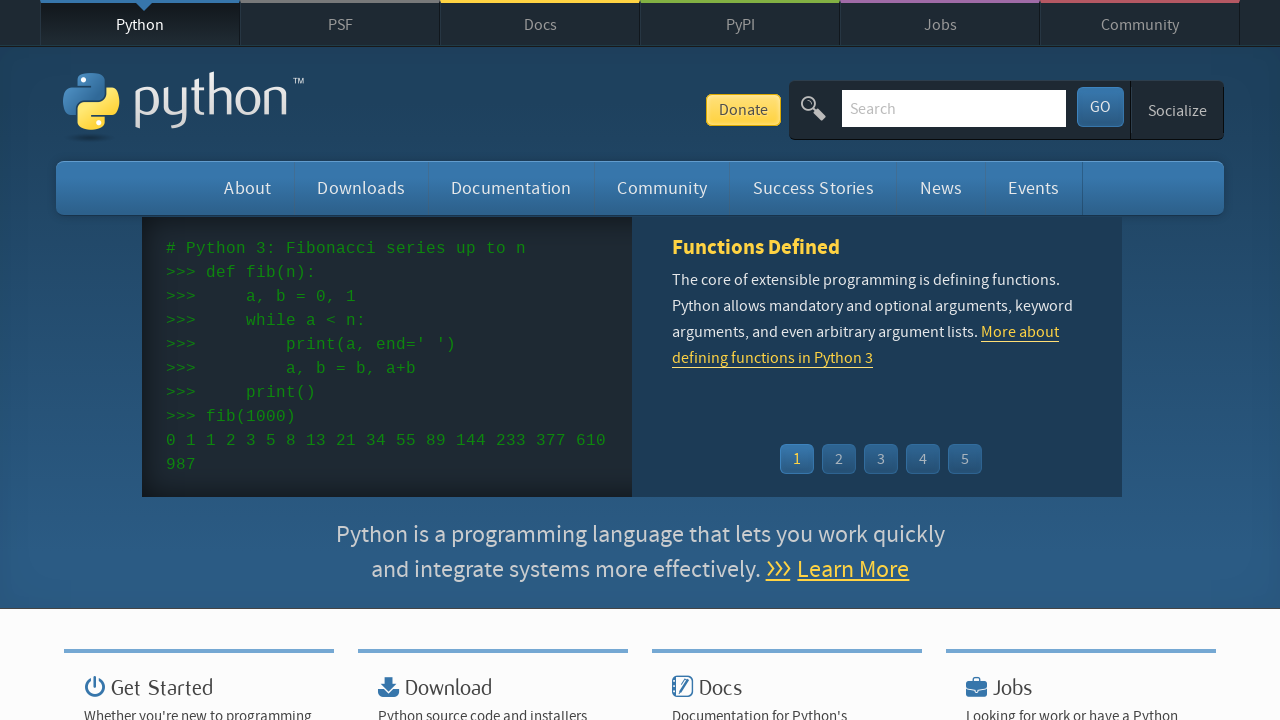

Located and cleared search input field on input[name='q']
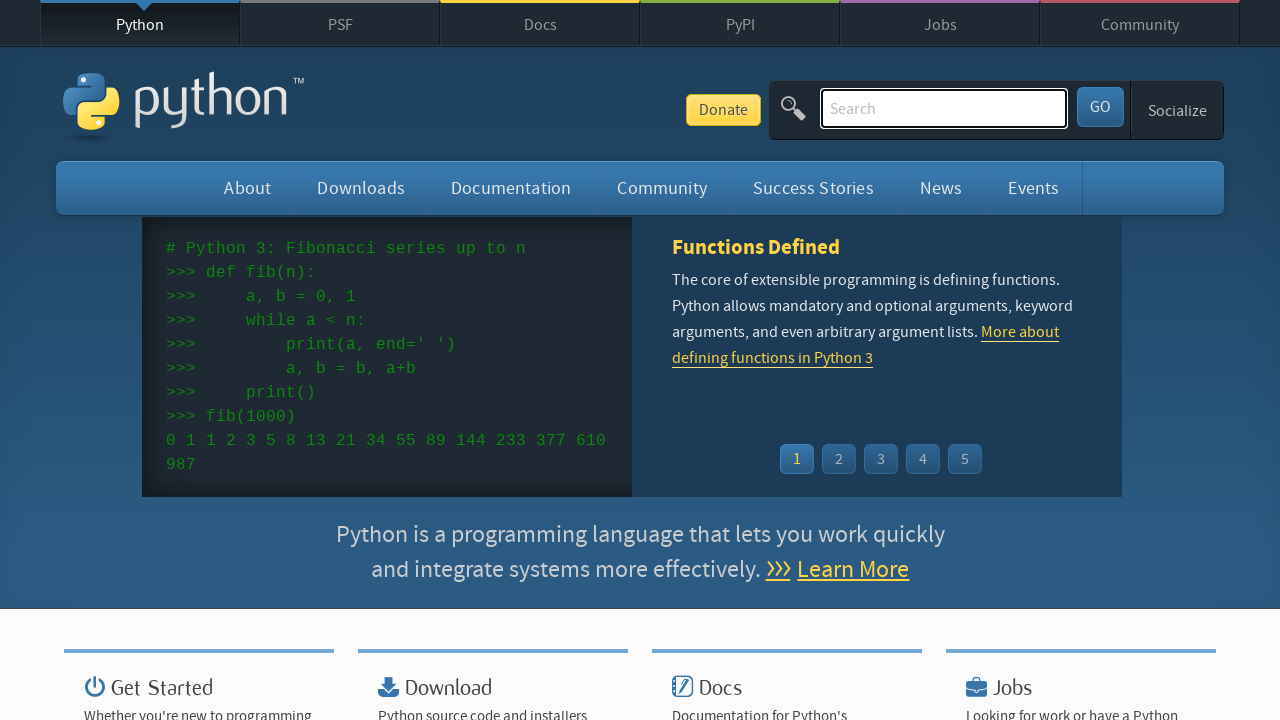

Filled search input with 'pycon' query on input[name='q']
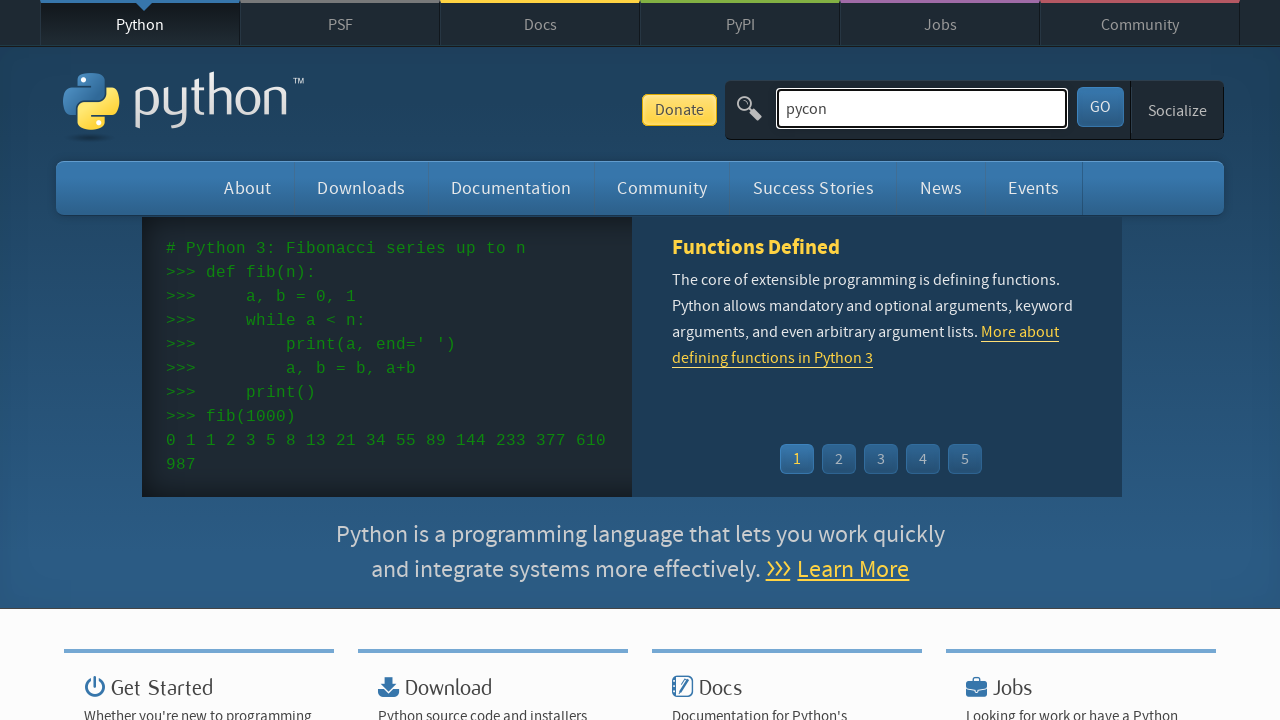

Submitted search query by pressing Enter on input[name='q']
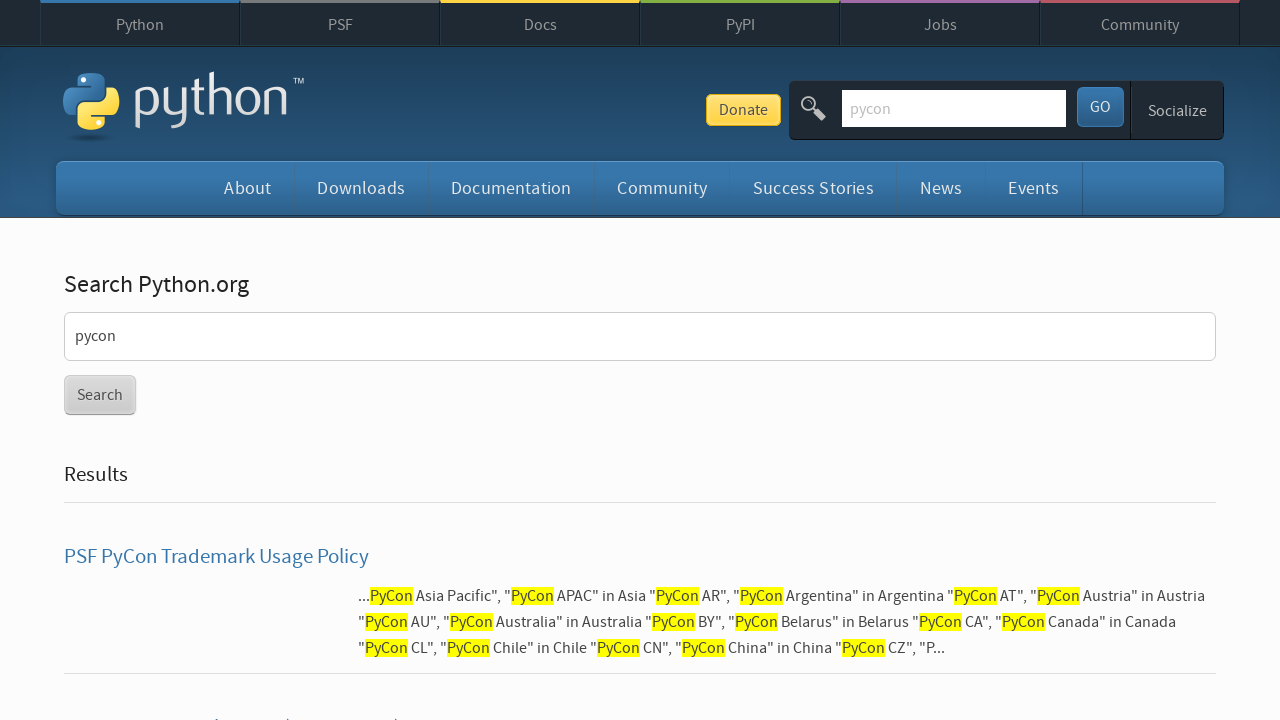

Verified page title contains 'Python'
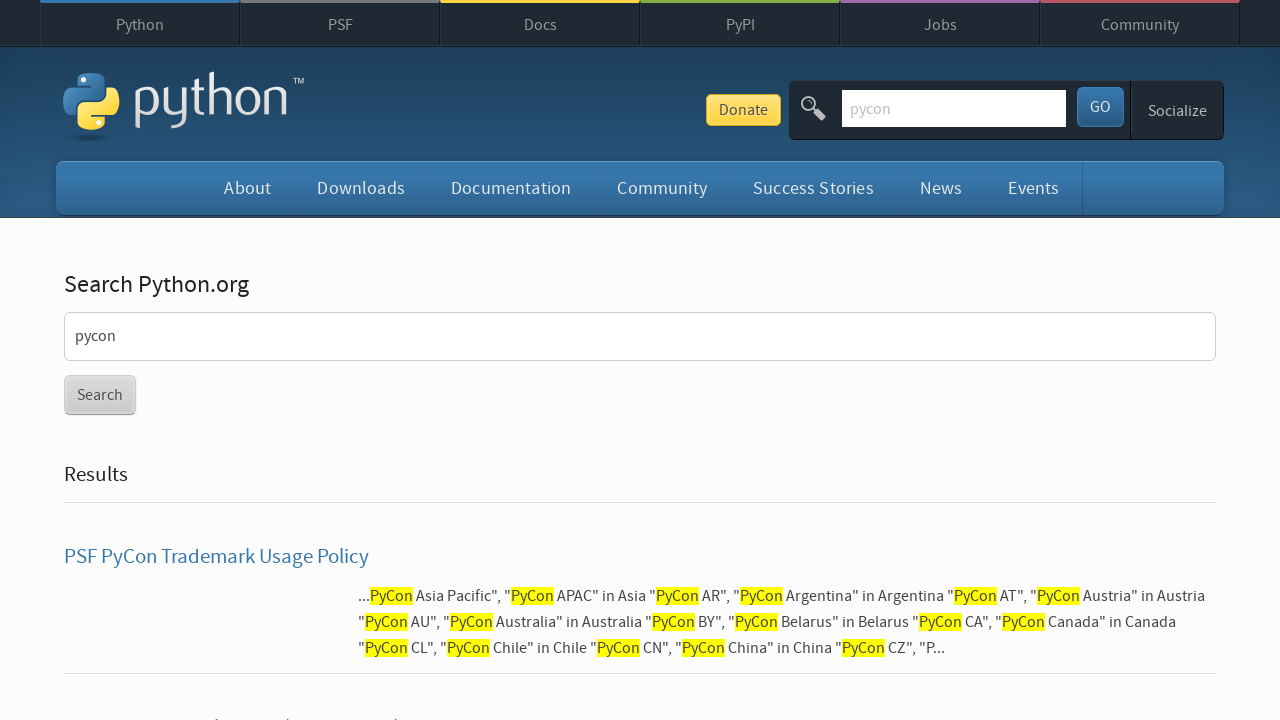

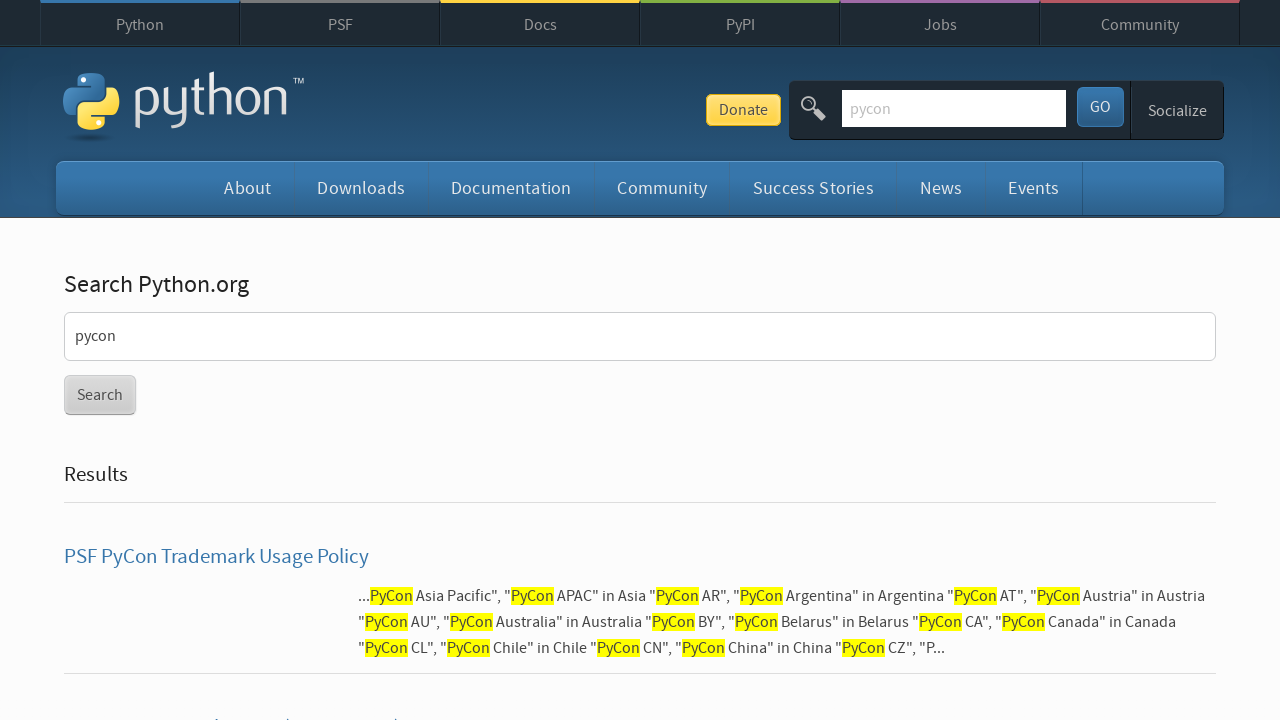